Tests the product review functionality by navigating to a product page, selecting a star rating, and submitting a review with name and email.

Starting URL: http://practice.automationtesting.in/

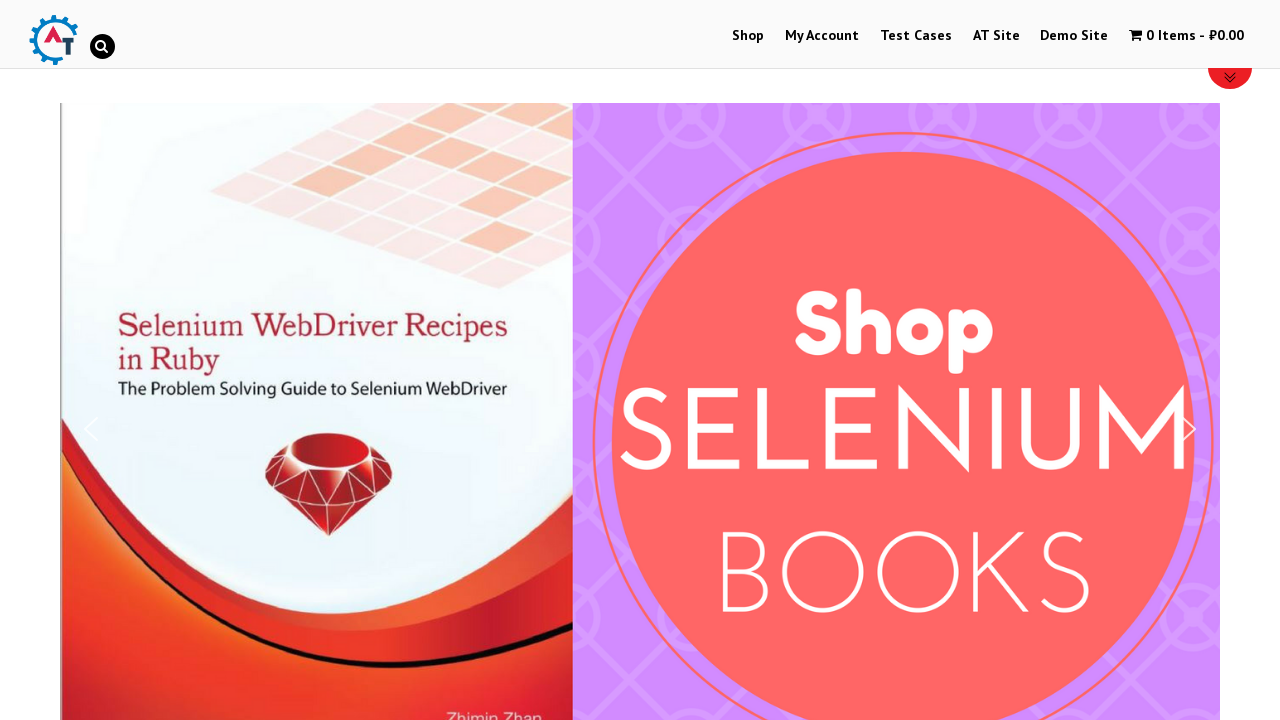

Scrolled down the page by 600 pixels to view products
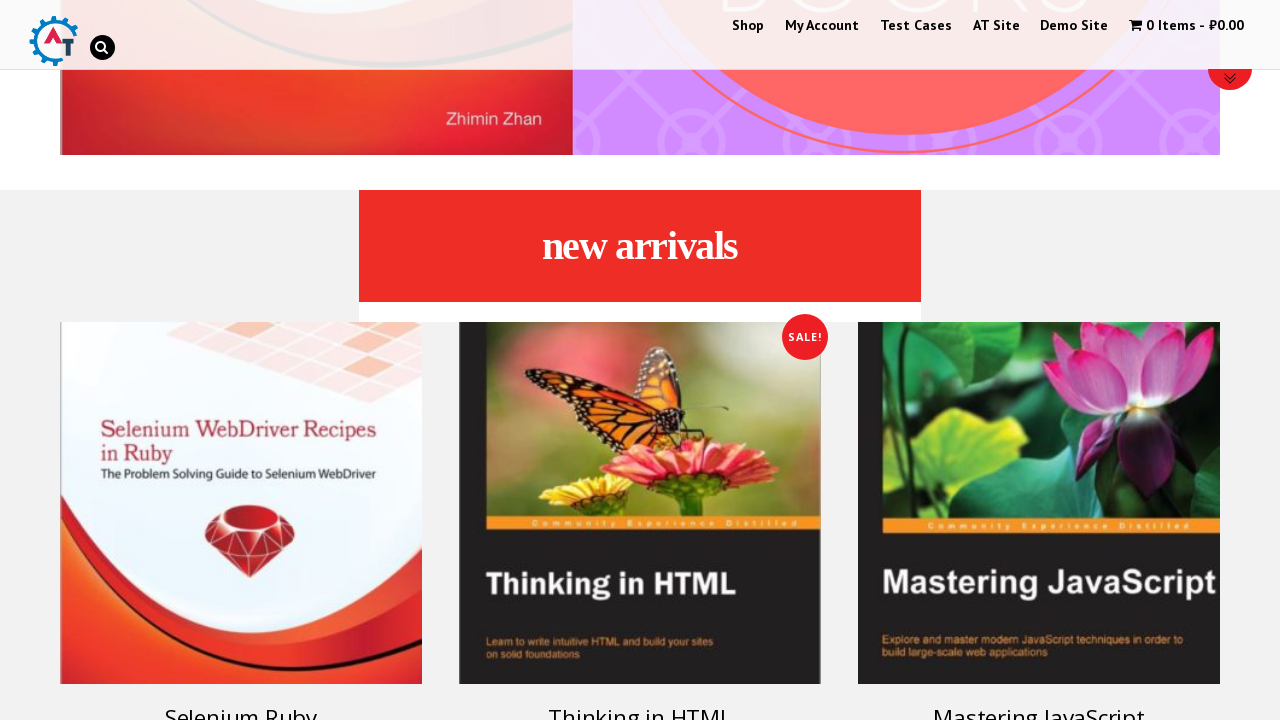

Clicked on the Selenium Ruby product at (241, 503) on [title='Selenium Ruby']
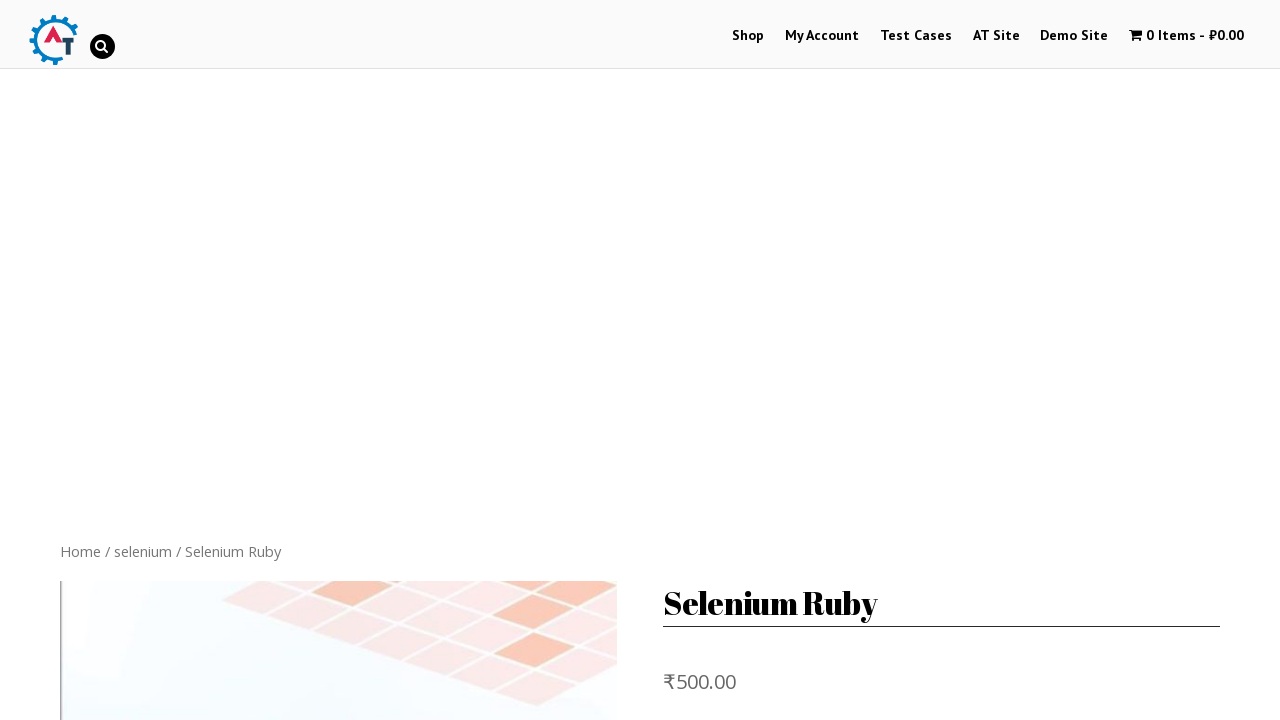

Clicked on the Reviews tab at (309, 360) on a:has-text('Reviews')
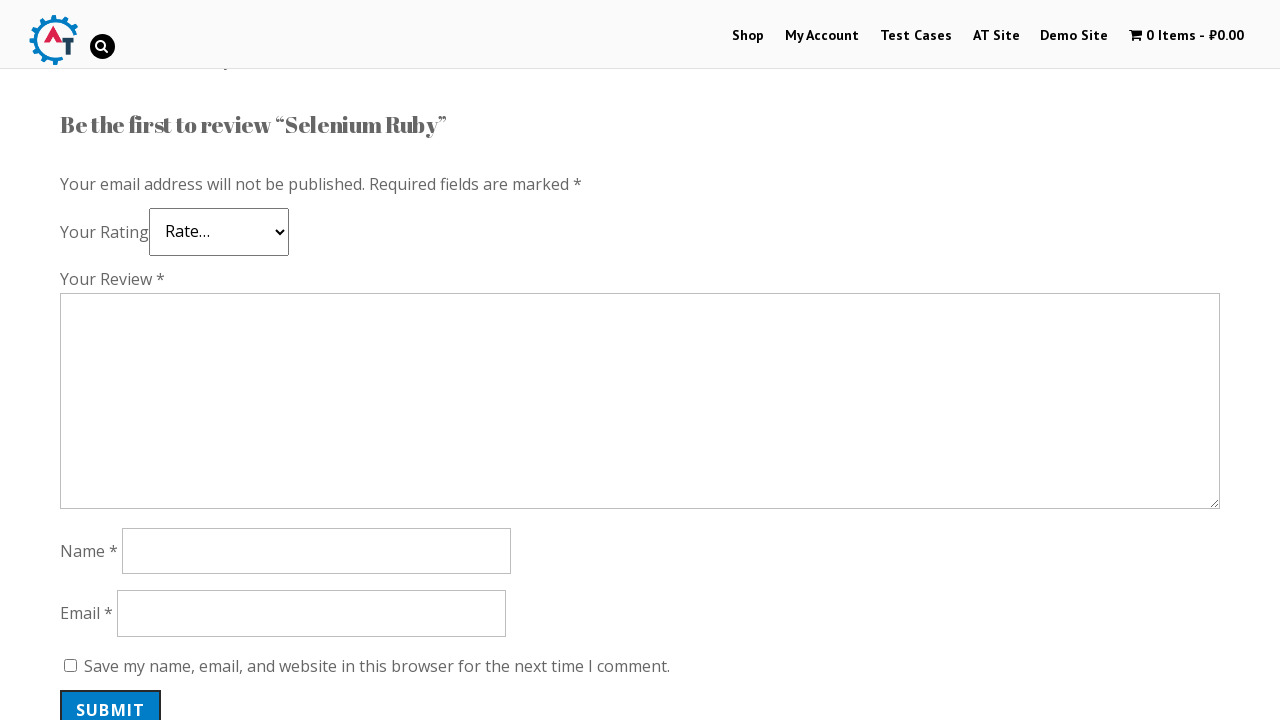

Selected 5-star rating for the review at (132, 244) on .star-5
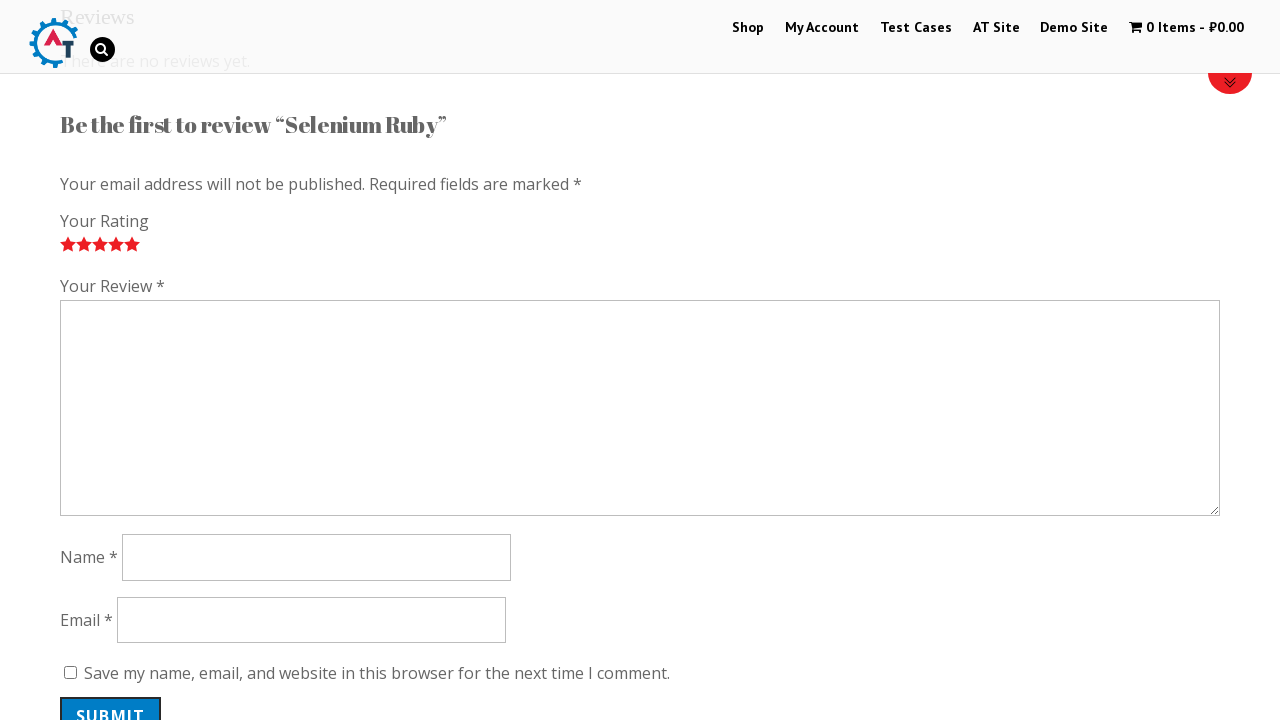

Filled in review comment: 'Excellent book for learning Selenium with Ruby!' on #comment
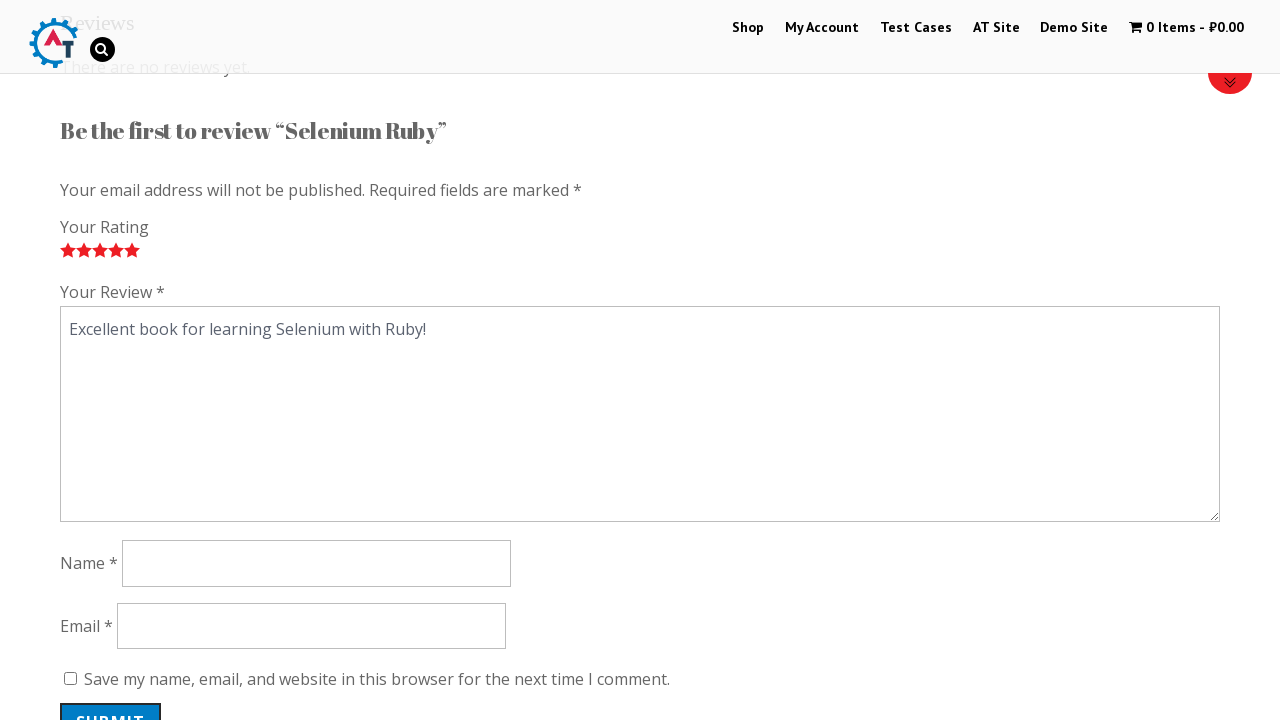

Filled in author name: 'TestUser_Marcus' on #author
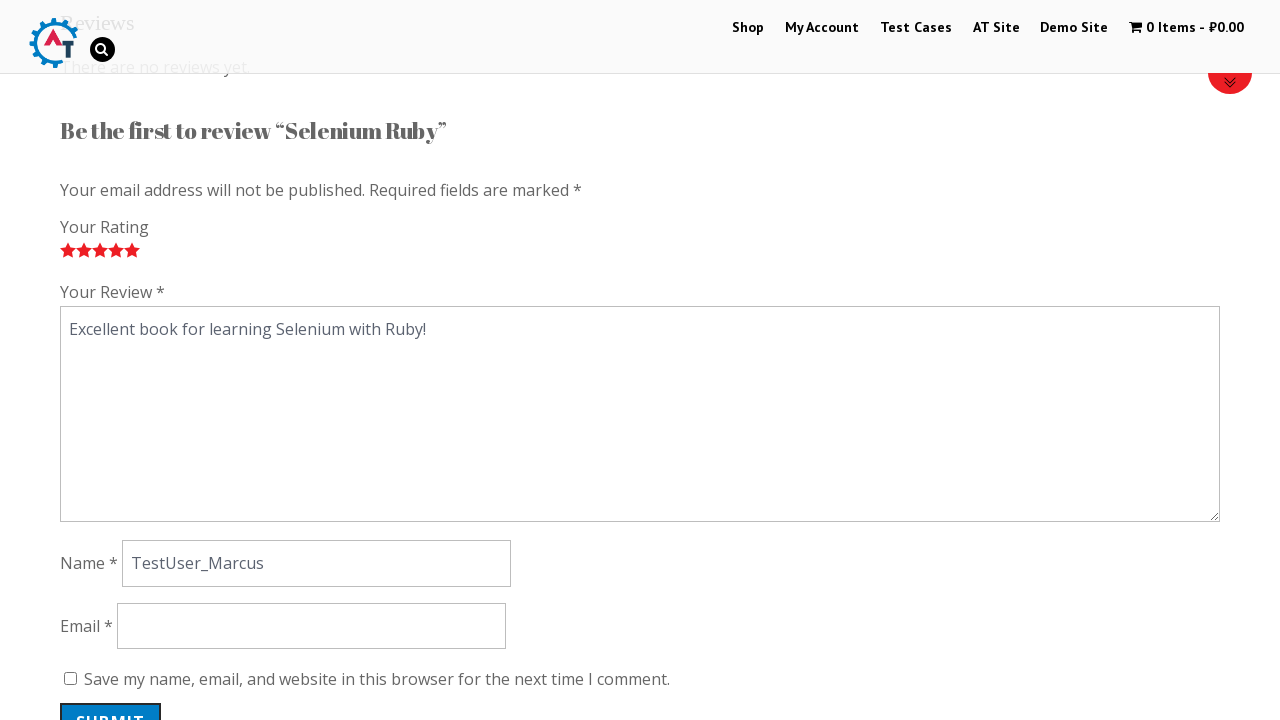

Filled in email address: 'marcus.tester@example.com' on #email
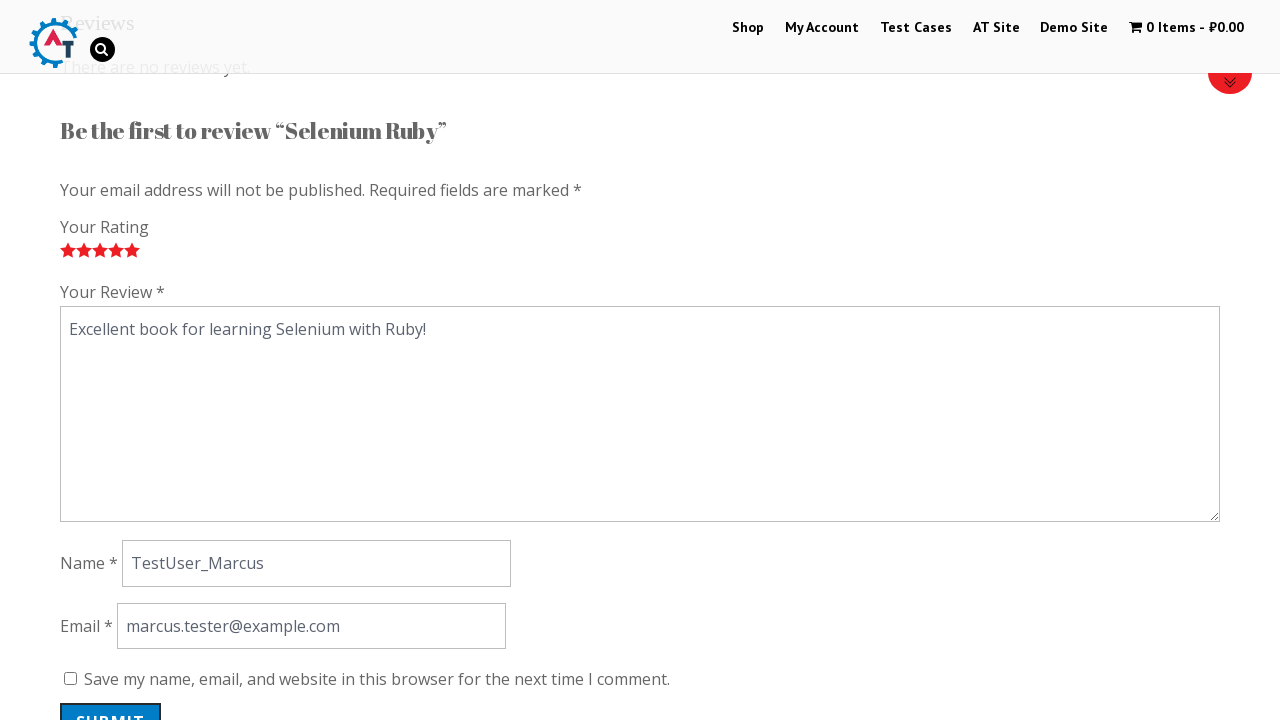

Clicked submit button to post the review at (111, 700) on #submit
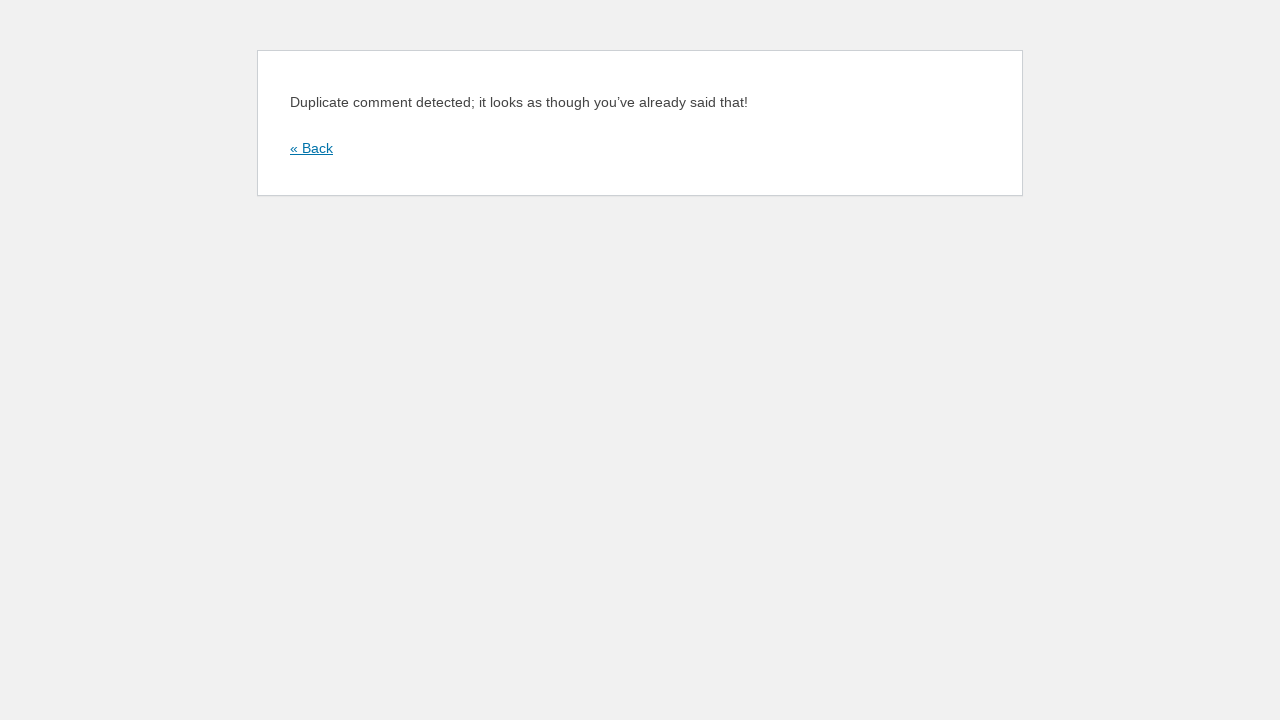

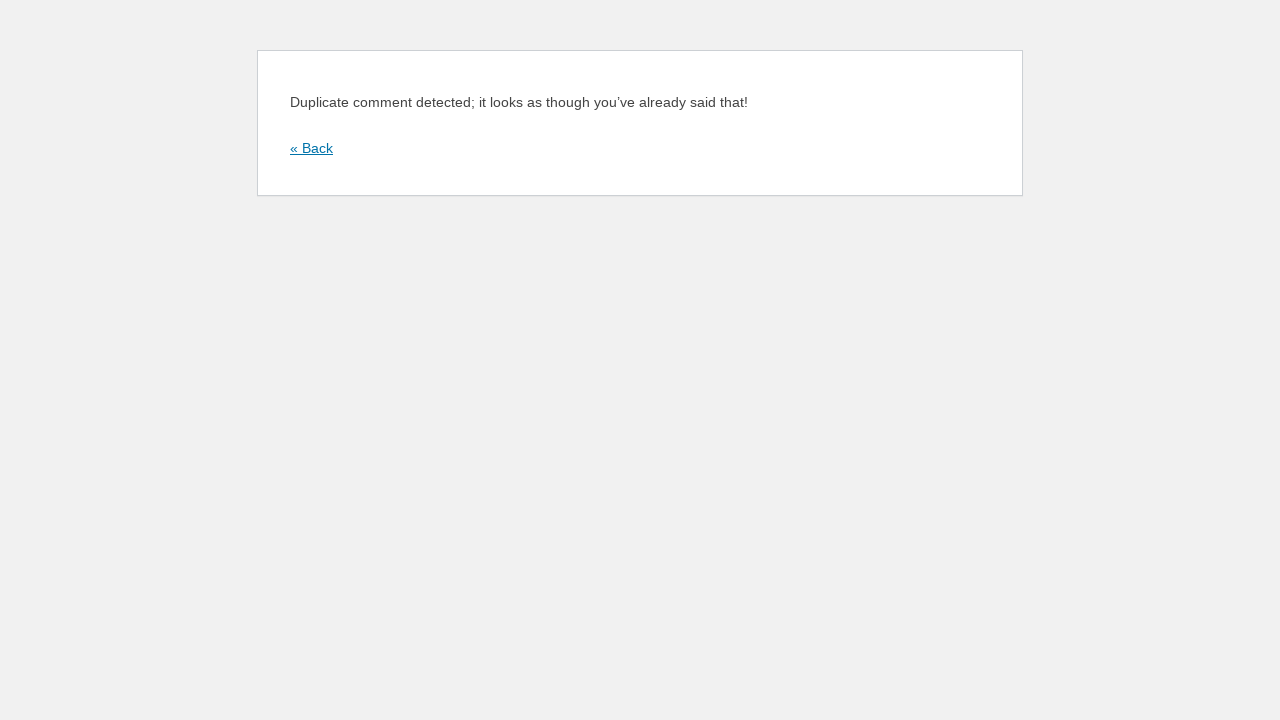